Tests that the entry ad modal only appears once - after closing it and refreshing the page, the modal should not appear again.

Starting URL: https://the-internet.herokuapp.com/entry_ad

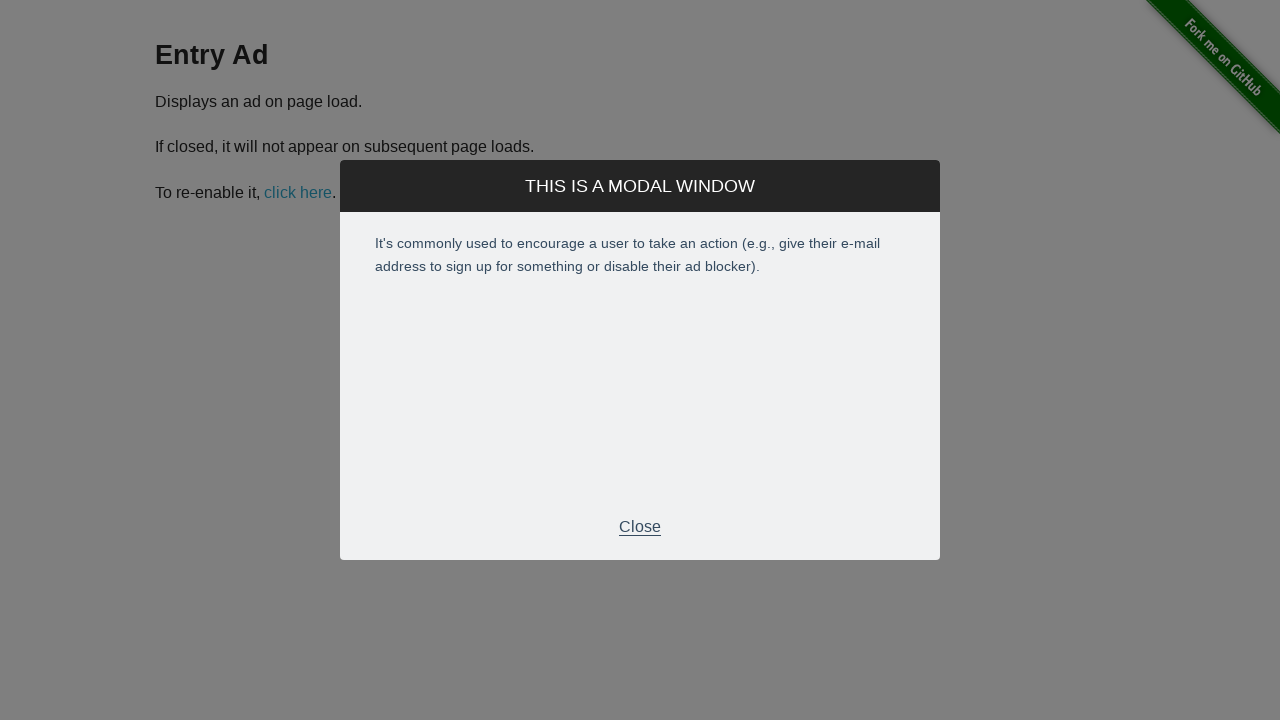

Entry ad modal footer became visible
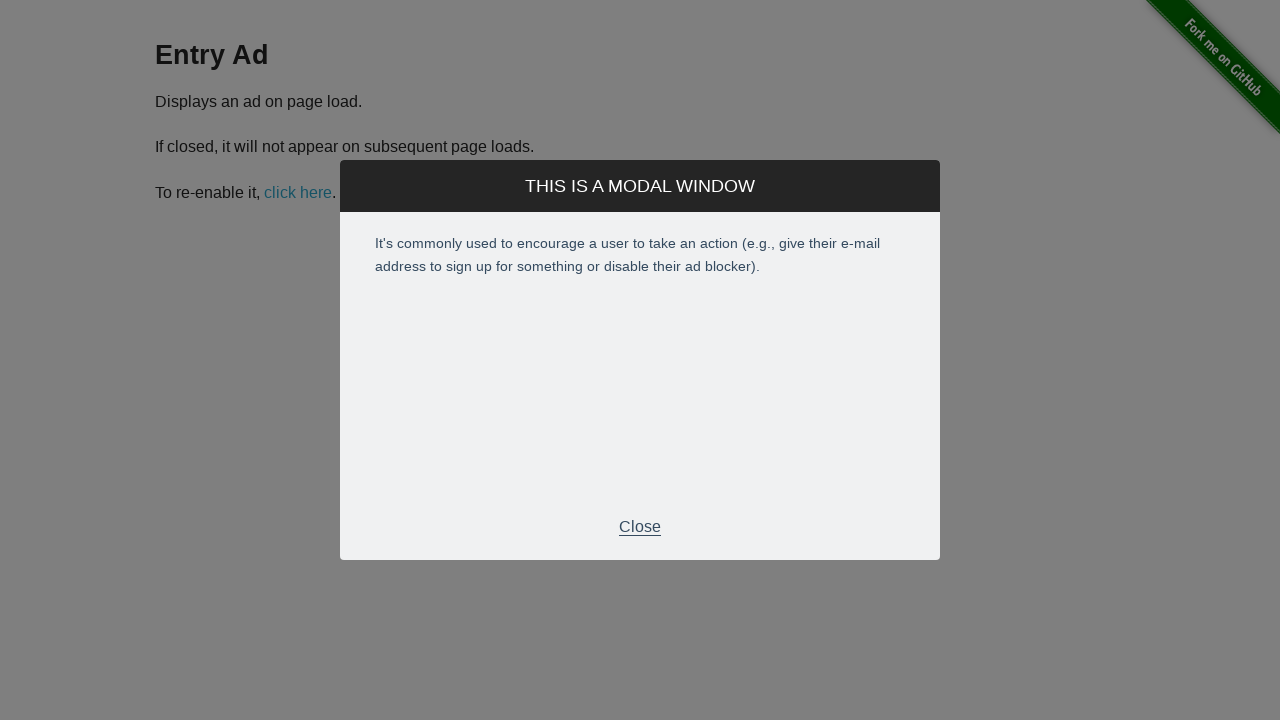

Clicked modal footer to close the entry ad at (640, 527) on .modal-footer
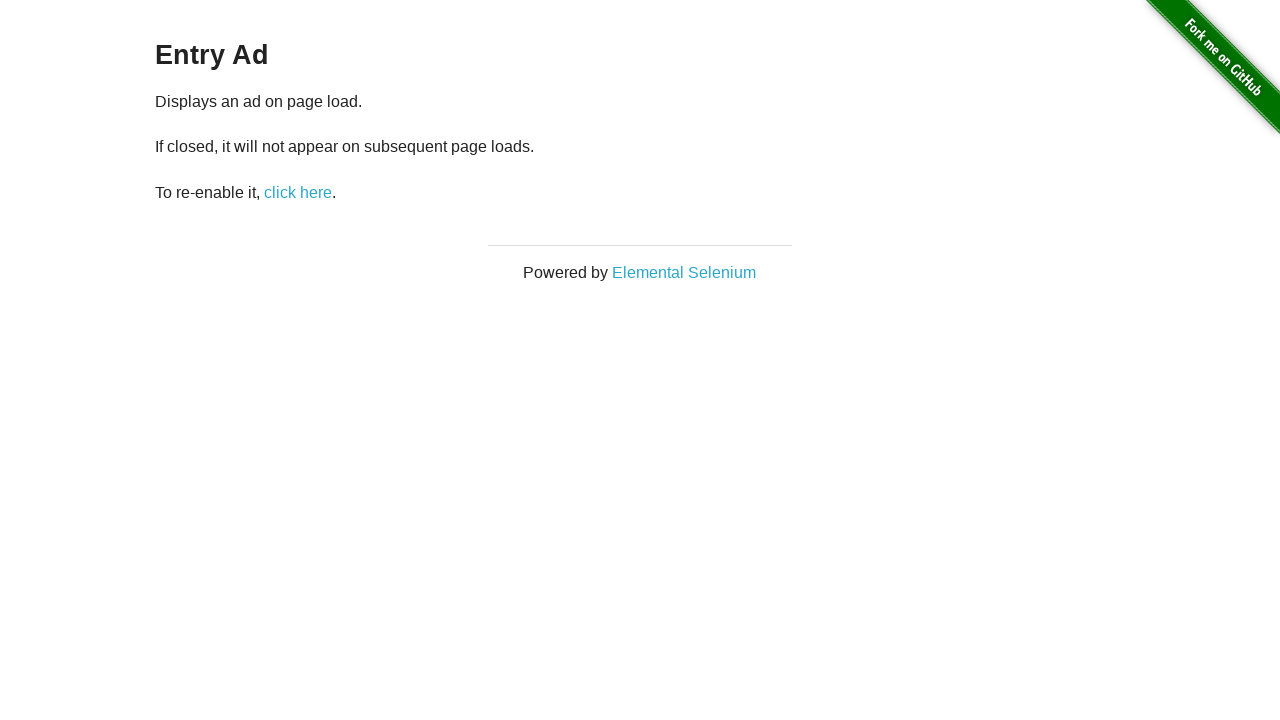

Modal footer became hidden after closing
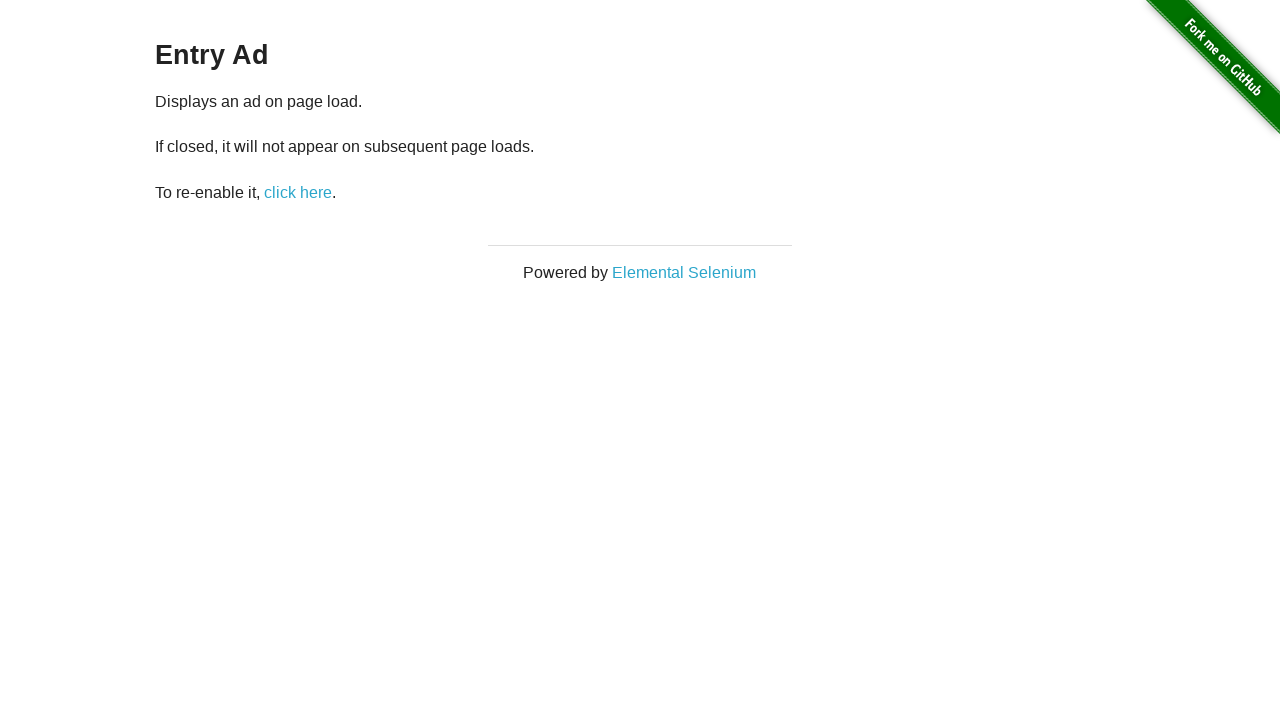

Waited 2 seconds to ensure close action is registered
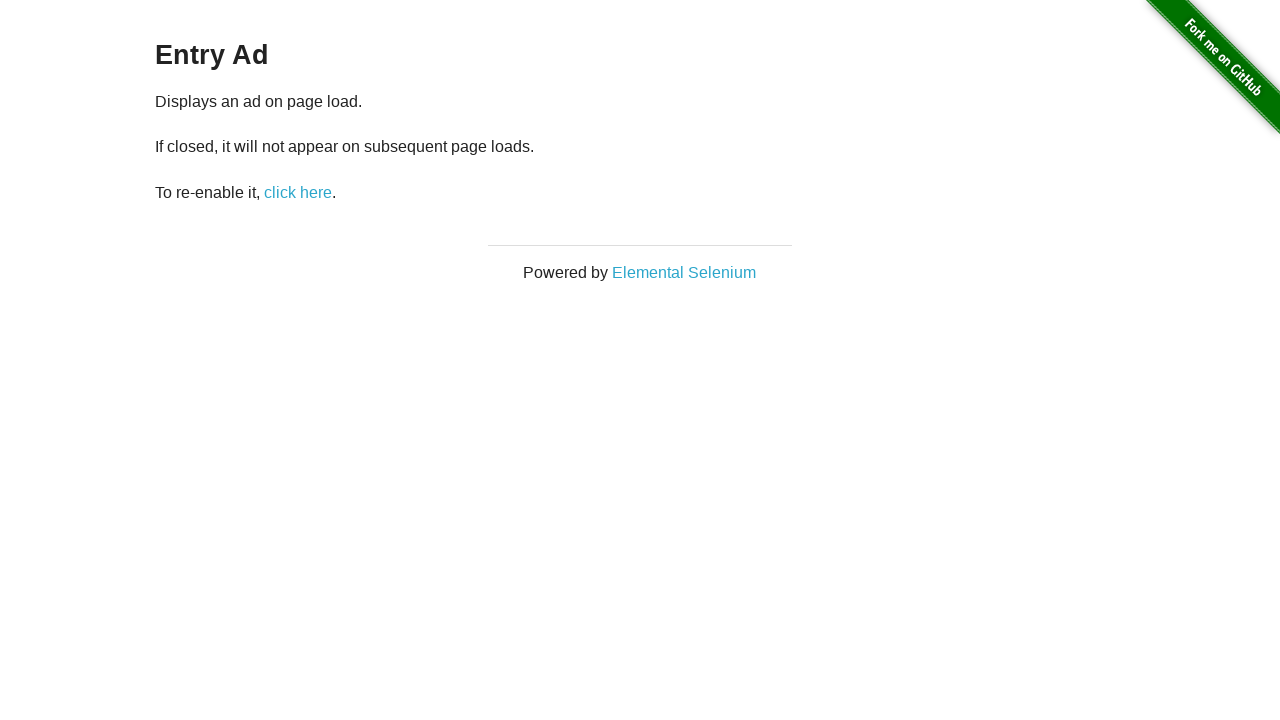

Refreshed the page
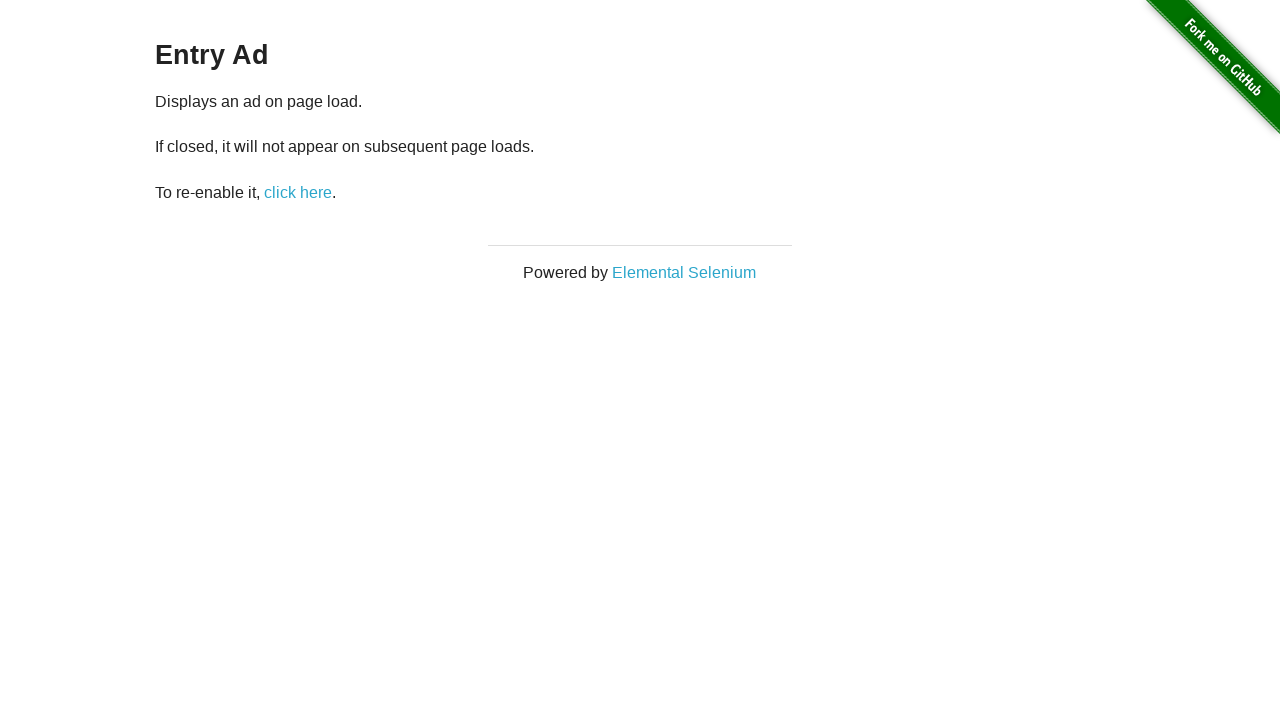

Modal element is present in DOM after page reload
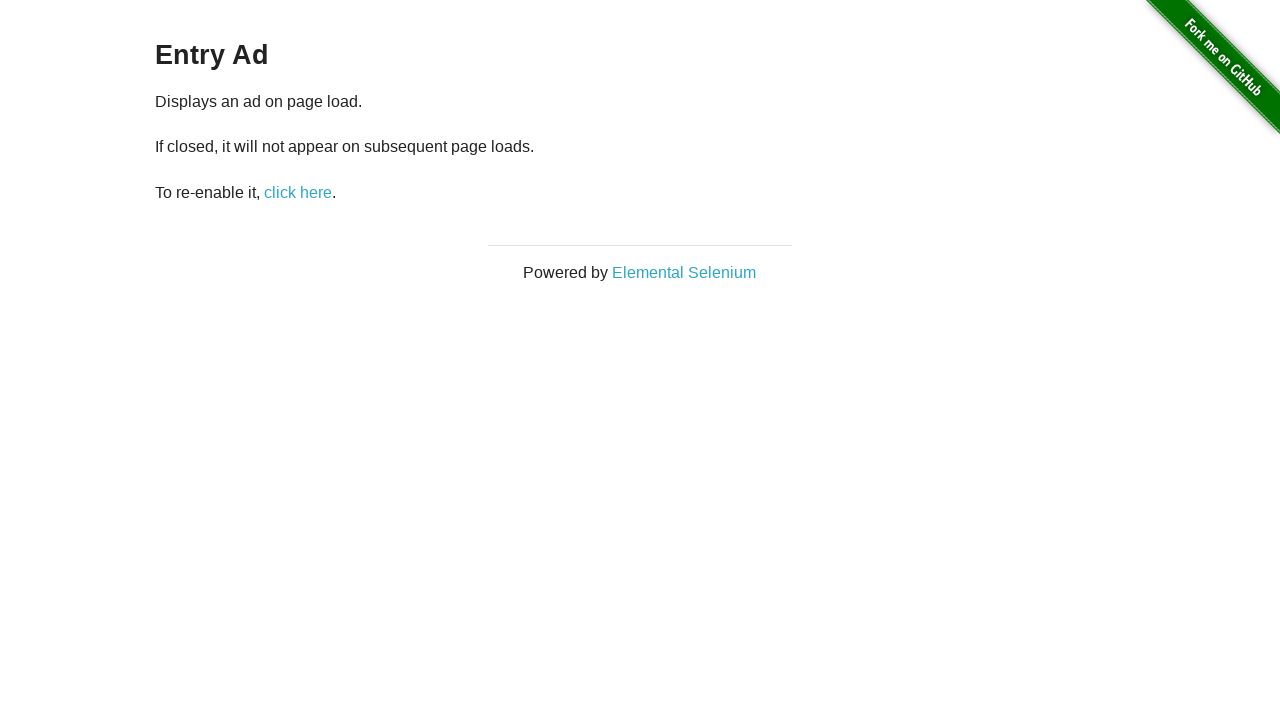

Waited 5 seconds to verify modal does not appear again
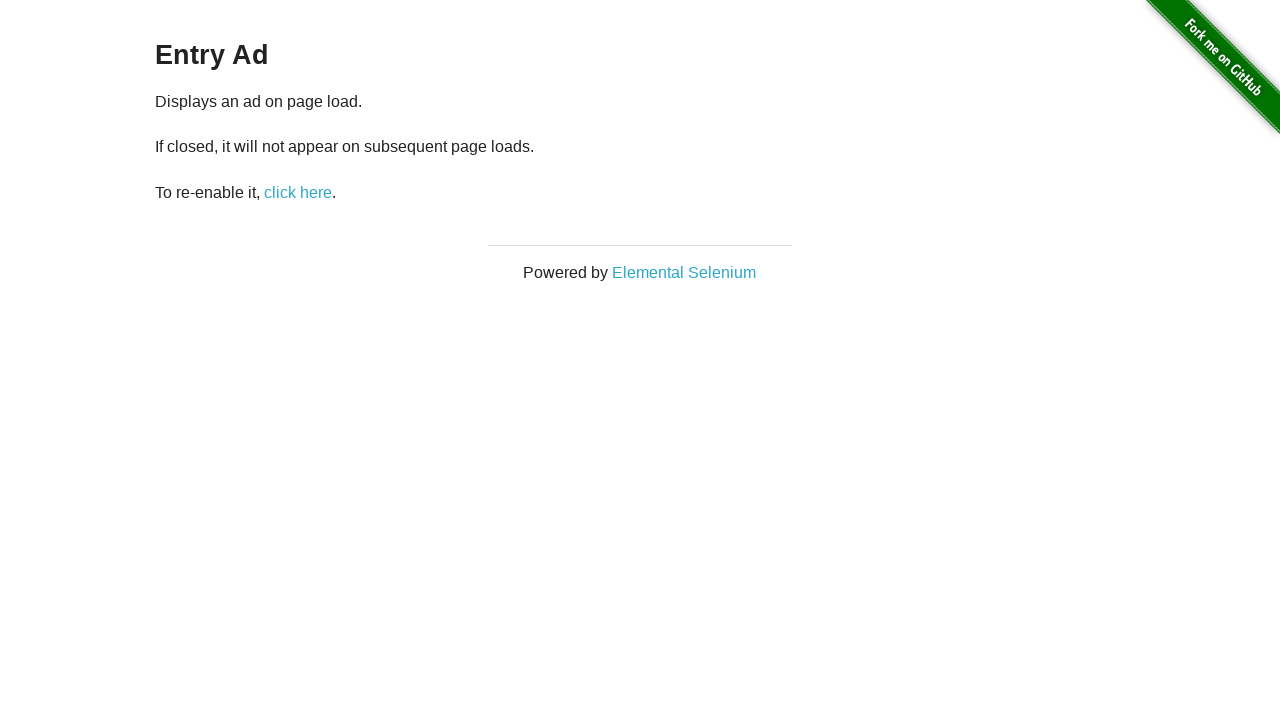

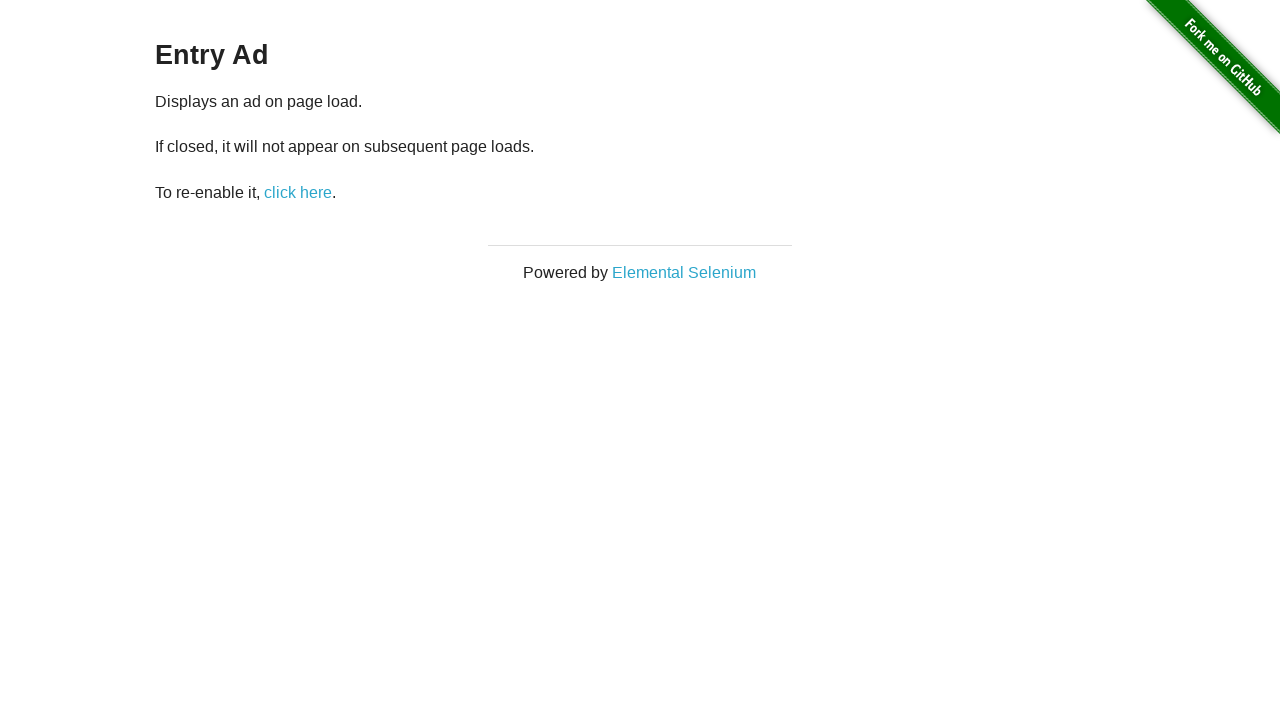